Tests drag and drop functionality by dragging an element and dropping it onto a target area within an iframe

Starting URL: http://jqueryui.com/droppable/

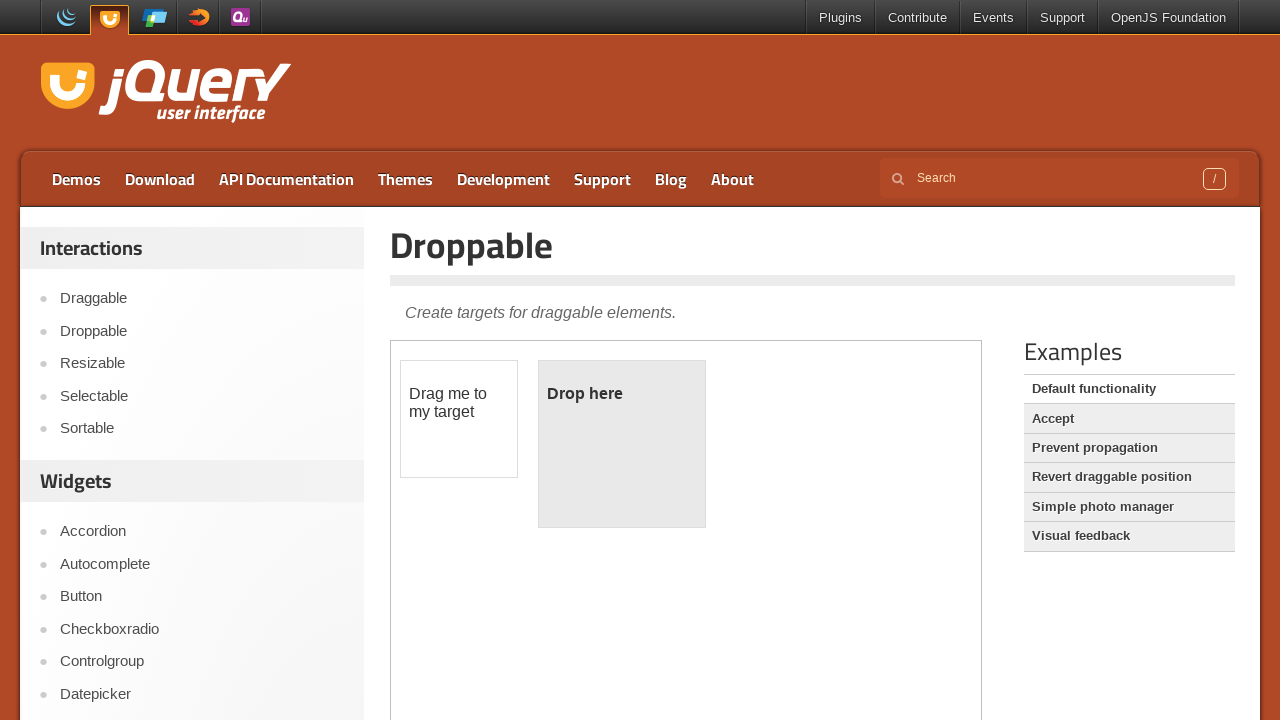

Located and switched to demo iframe
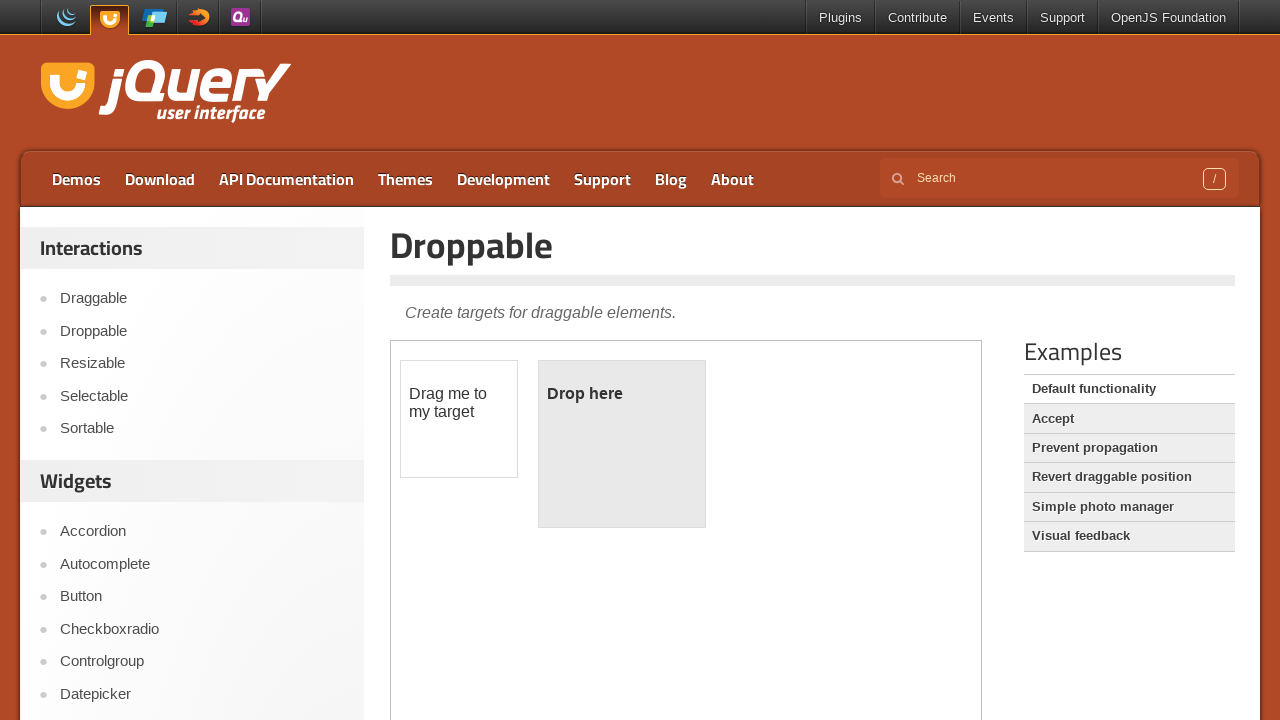

Located draggable element
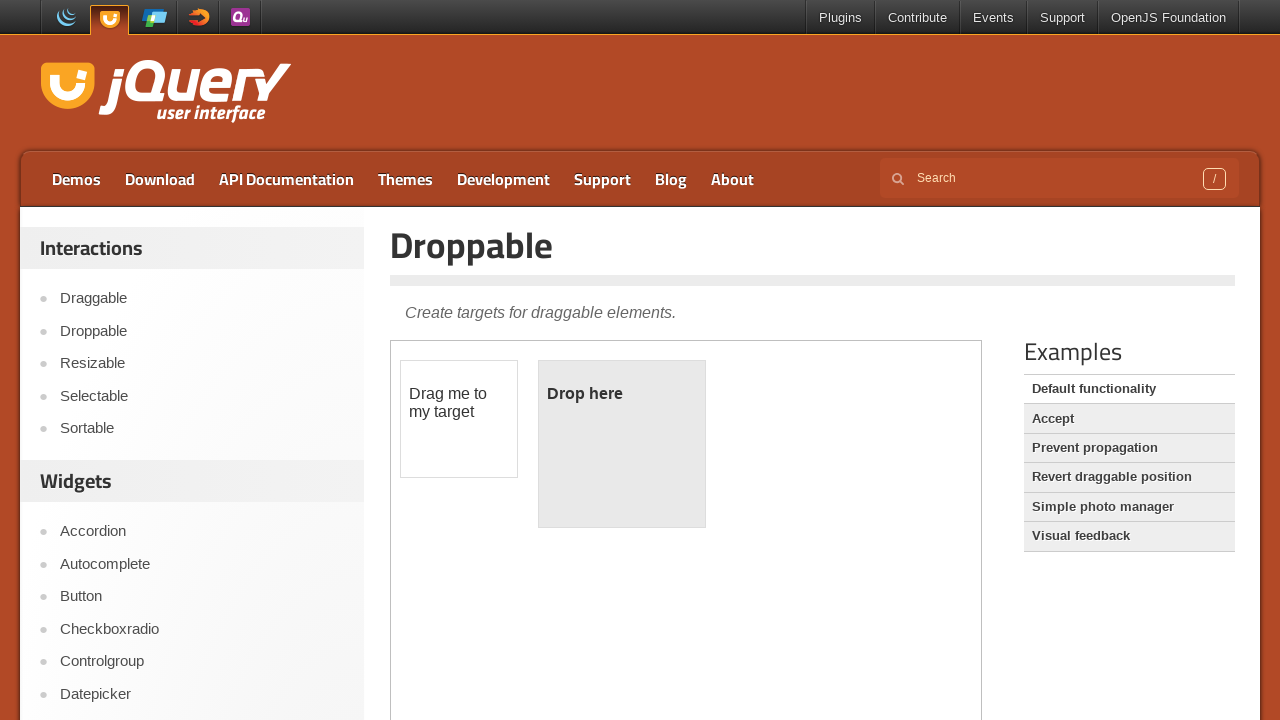

Located droppable target area
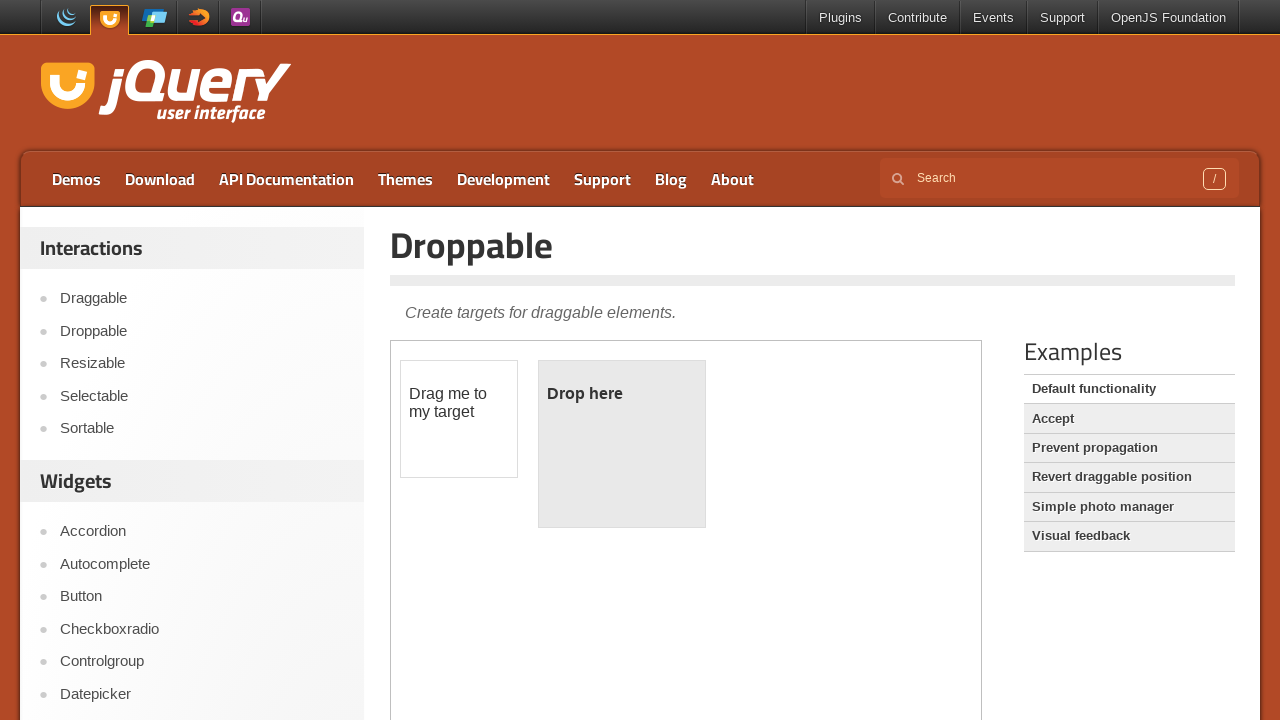

Dragged element and dropped it onto target area at (622, 444)
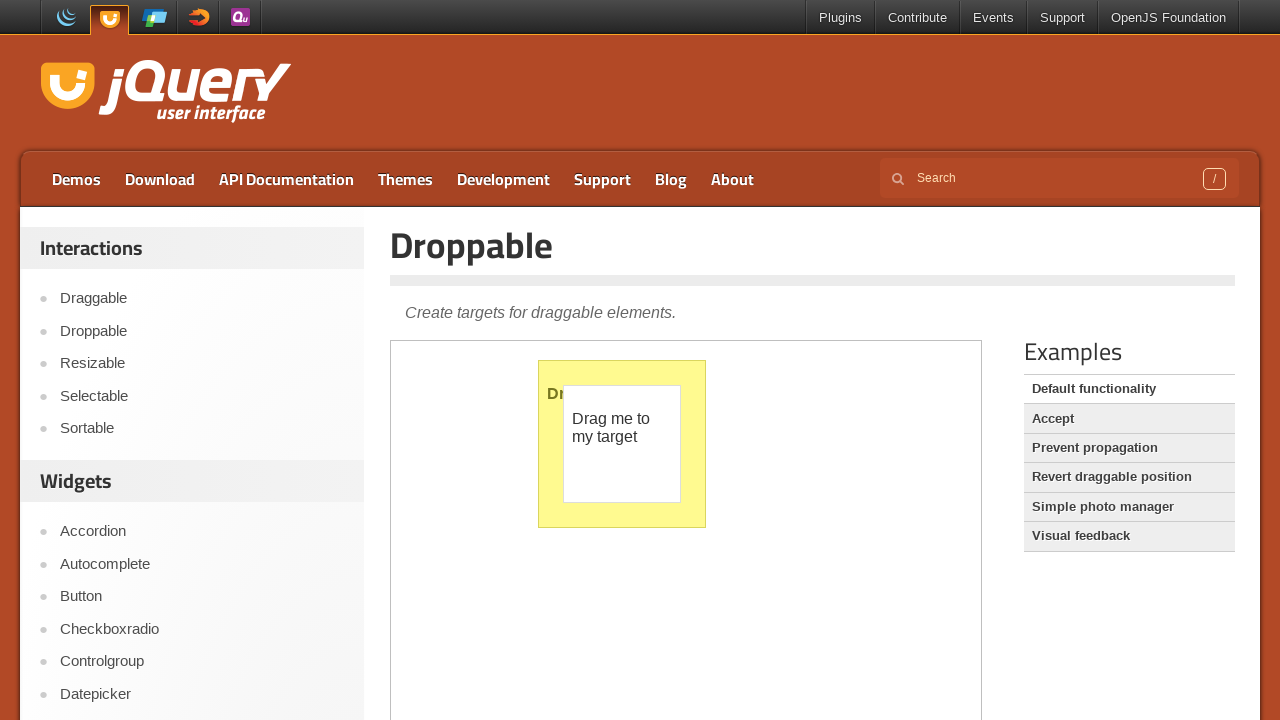

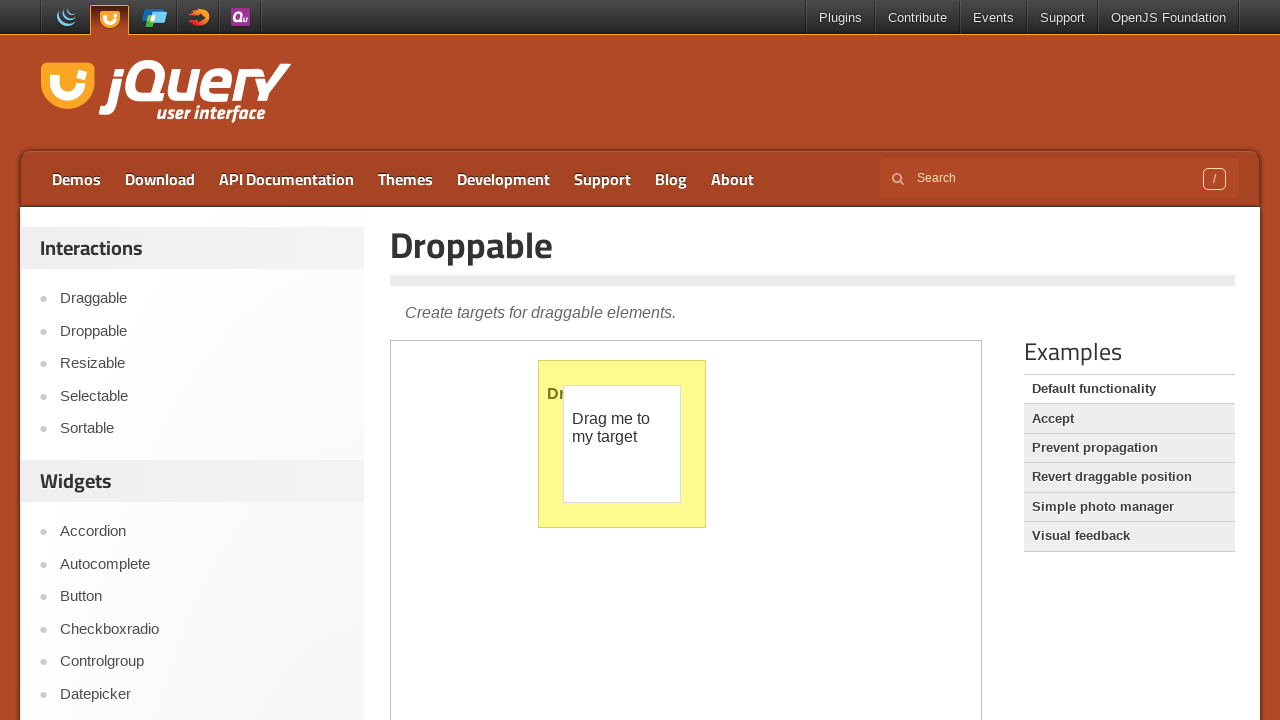